Tests selecting an option from a dropdown by iterating through all options and clicking the one with matching text "Option 1".

Starting URL: https://the-internet.herokuapp.com/dropdown

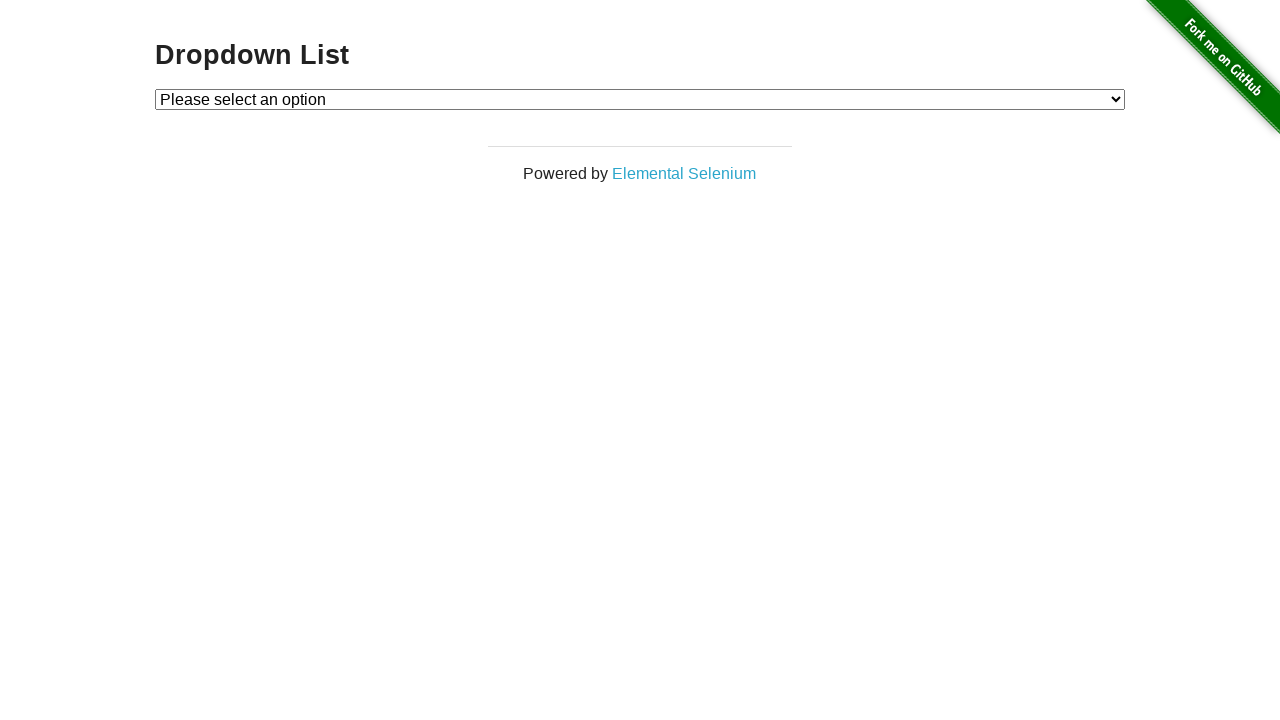

Waited for dropdown element to be present
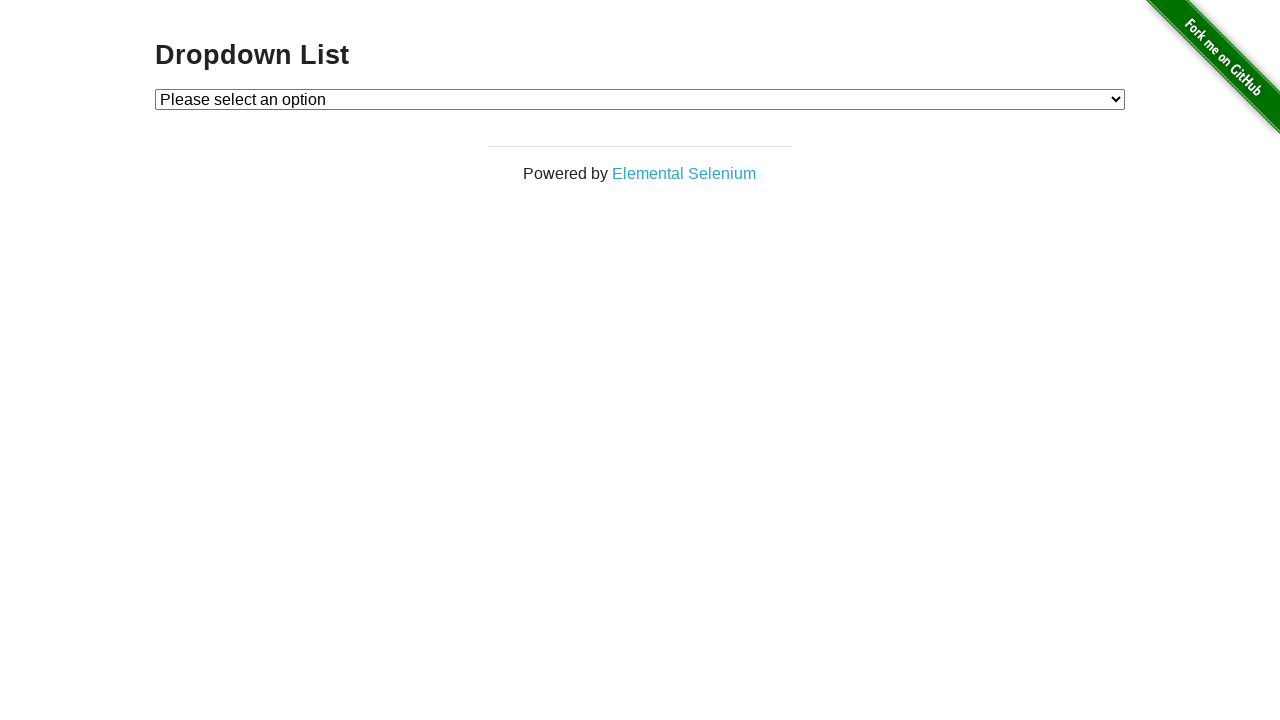

Selected 'Option 1' from dropdown on #dropdown
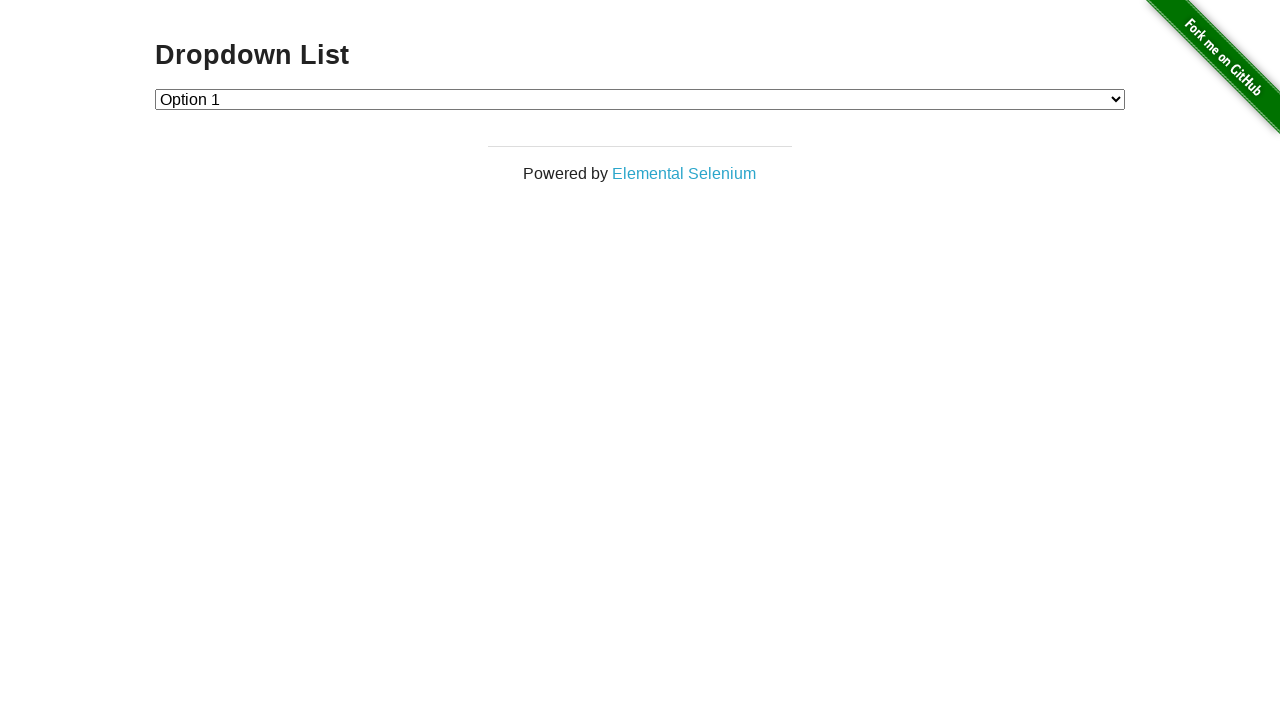

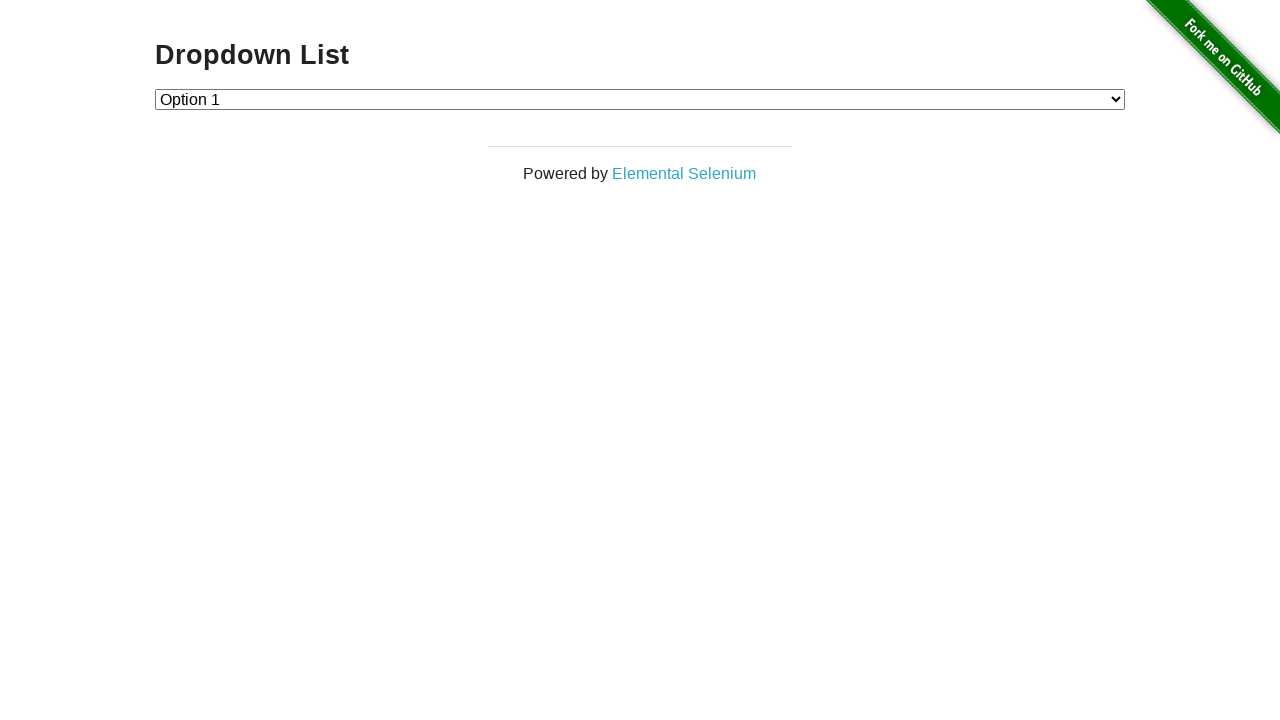